Tests that the complete all checkbox updates its state when individual items are completed or cleared.

Starting URL: https://demo.playwright.dev/todomvc

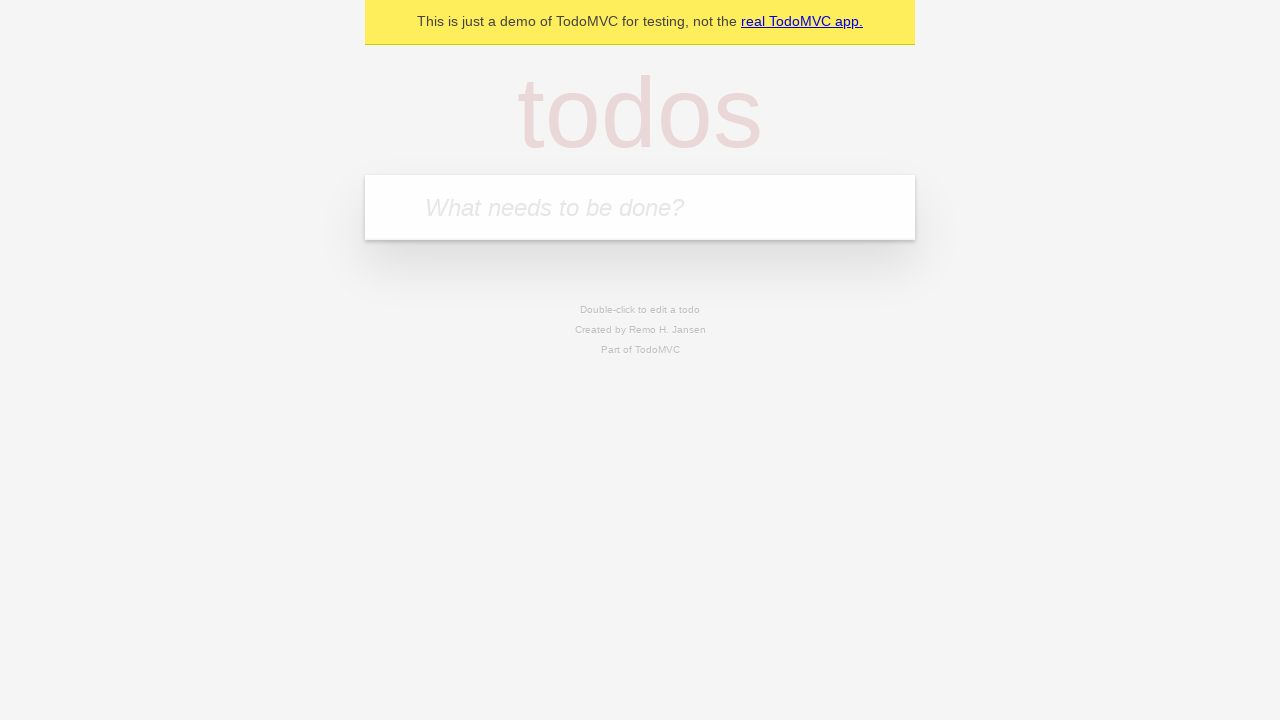

Filled todo input with 'buy some cheese' on internal:attr=[placeholder="What needs to be done?"i]
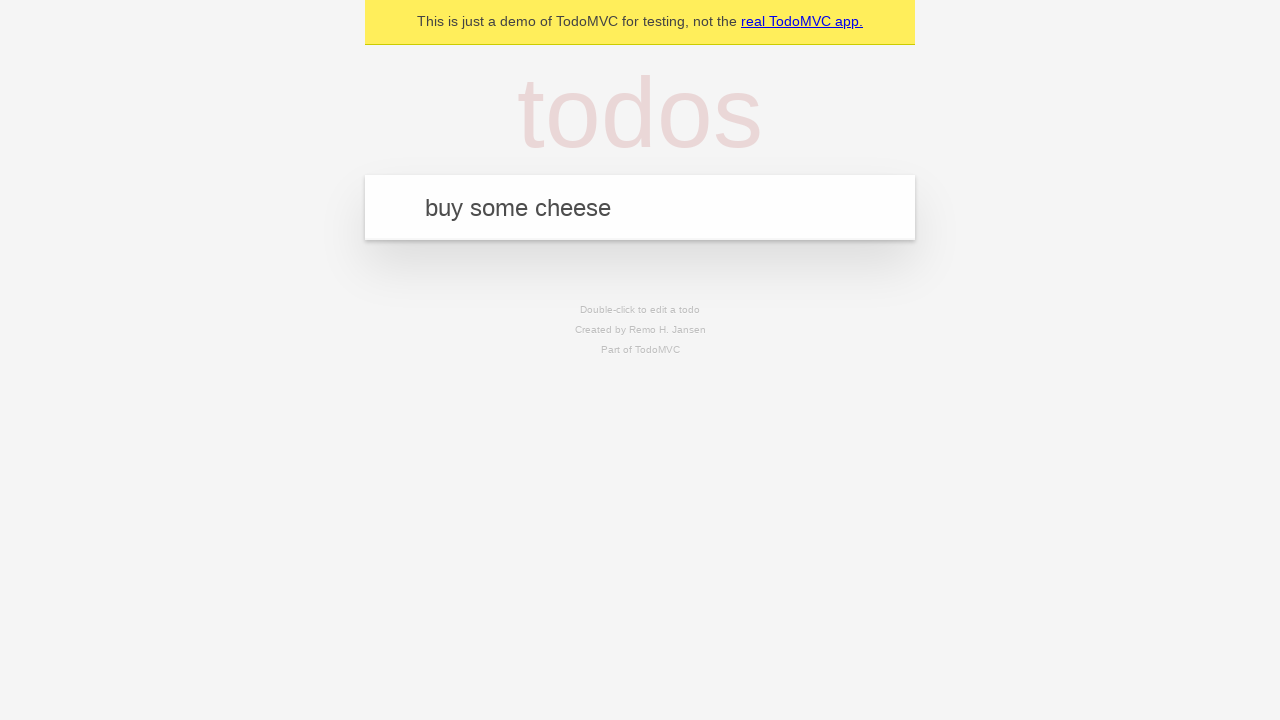

Pressed Enter to create first todo on internal:attr=[placeholder="What needs to be done?"i]
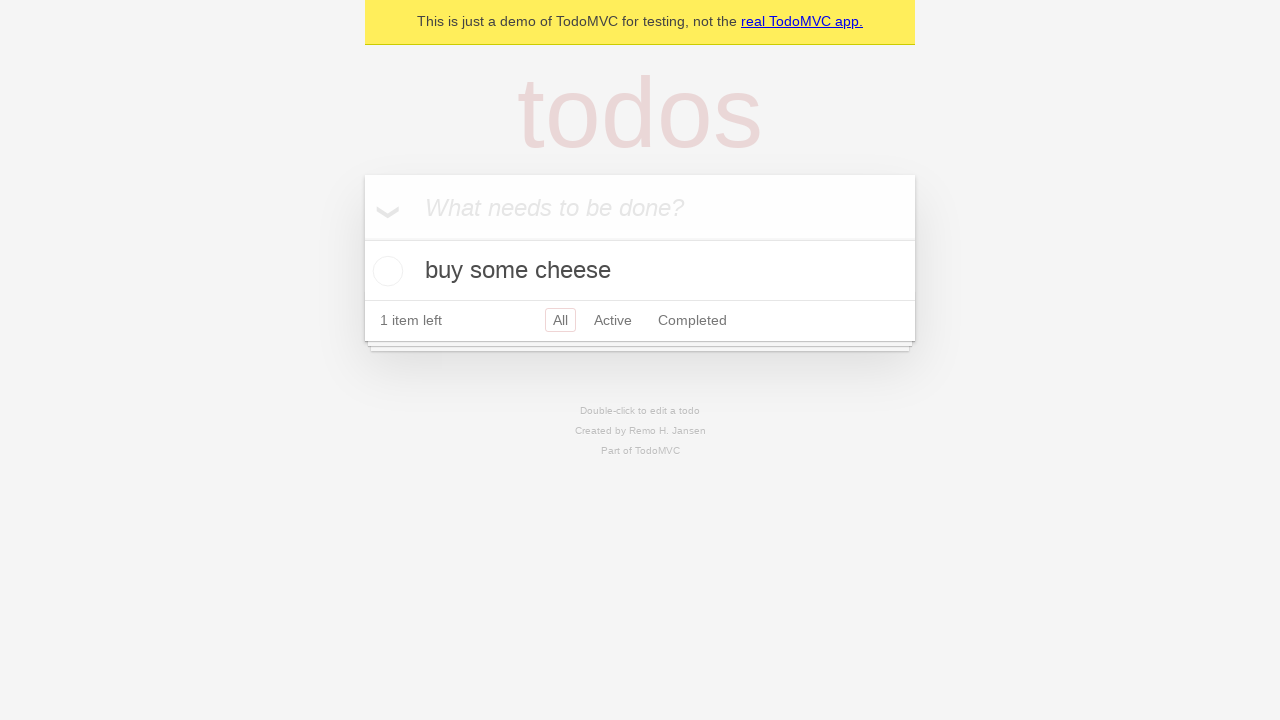

Filled todo input with 'feed the cat' on internal:attr=[placeholder="What needs to be done?"i]
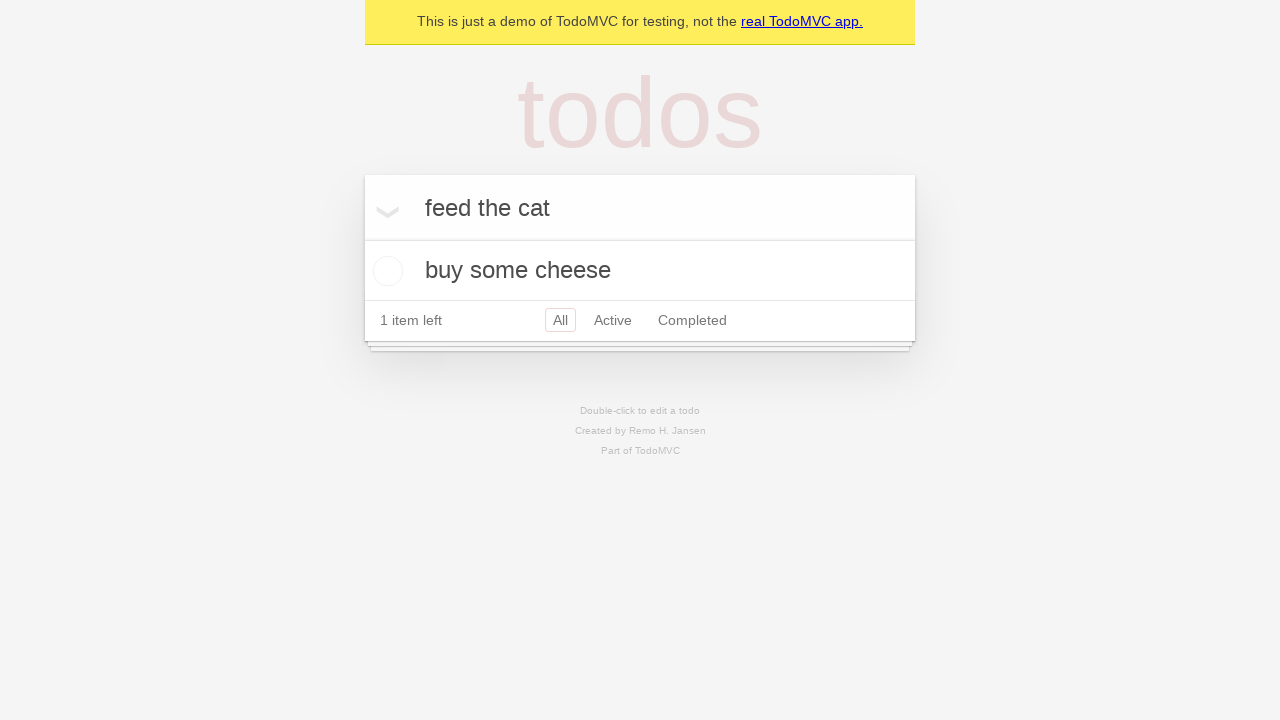

Pressed Enter to create second todo on internal:attr=[placeholder="What needs to be done?"i]
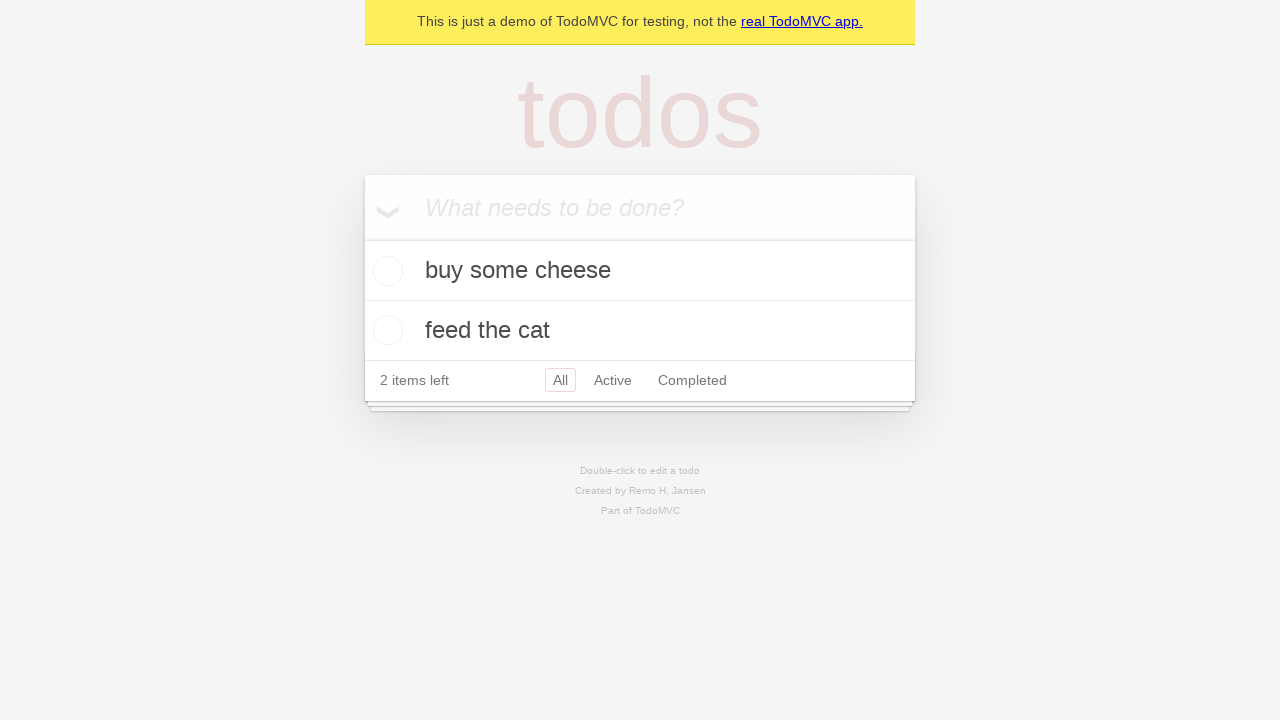

Filled todo input with 'book a doctors appointment' on internal:attr=[placeholder="What needs to be done?"i]
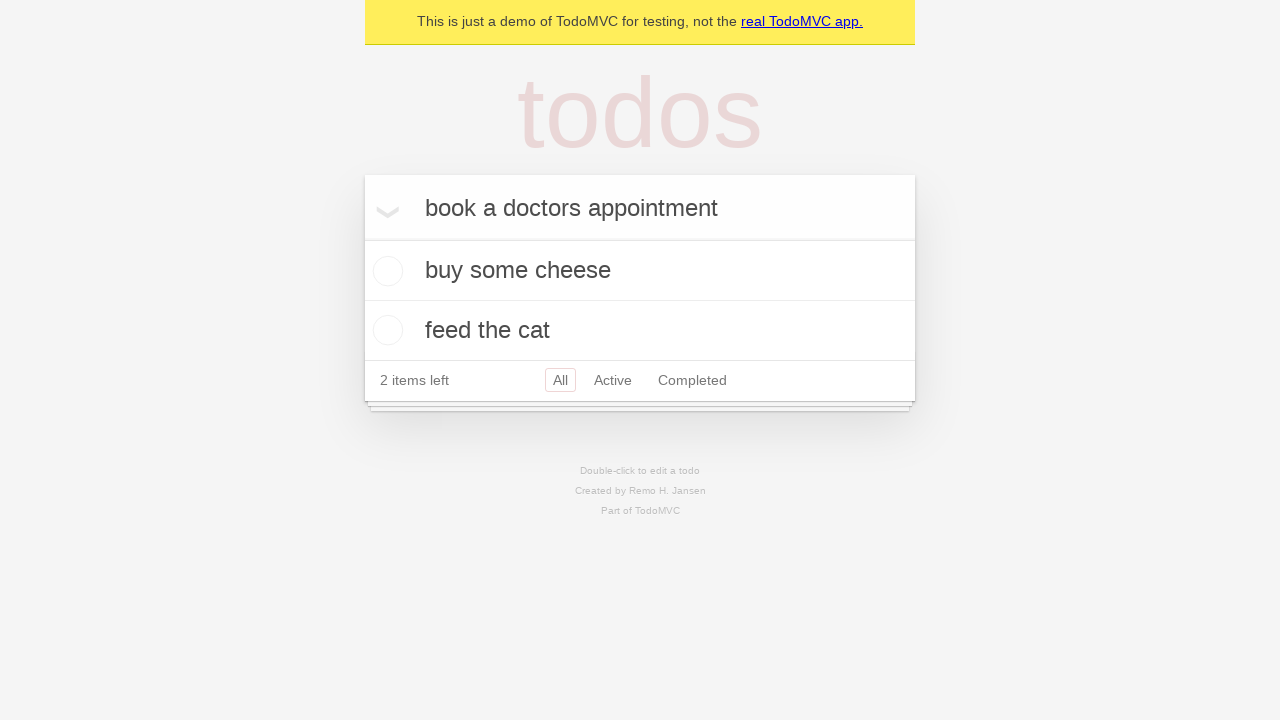

Pressed Enter to create third todo on internal:attr=[placeholder="What needs to be done?"i]
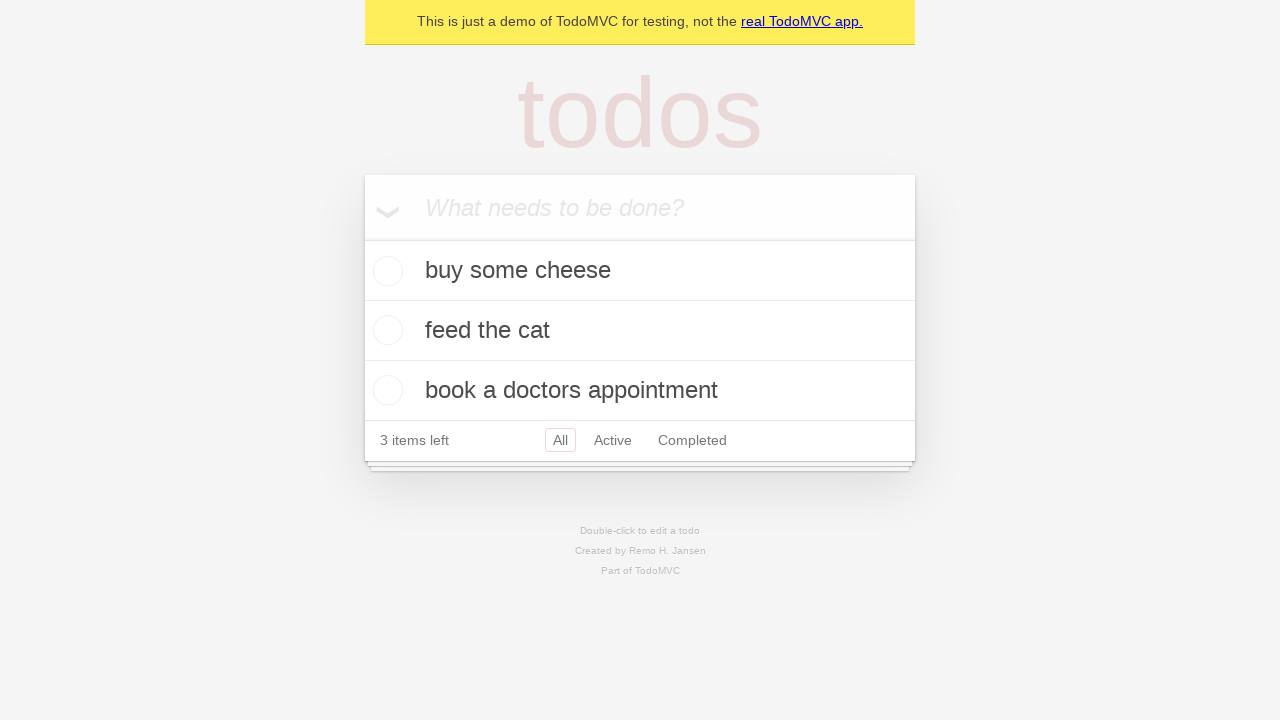

Waited for all three todo items to load
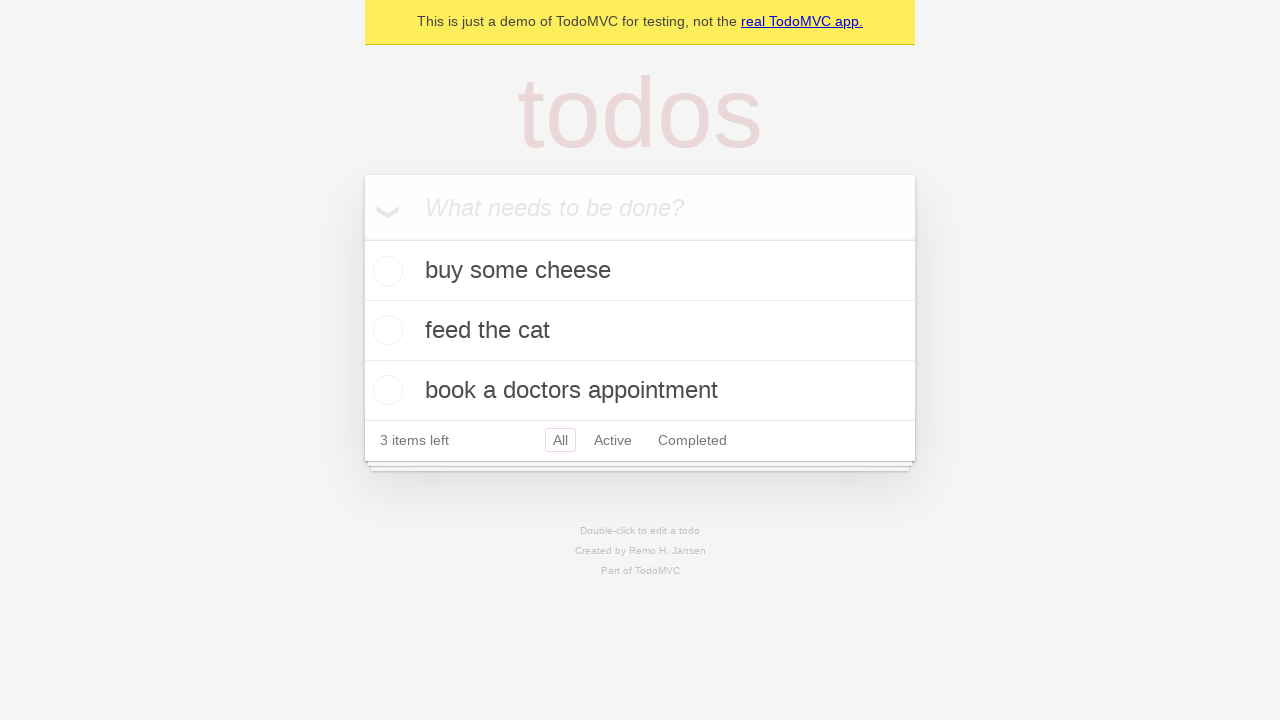

Checked the 'Mark all as complete' checkbox at (362, 238) on internal:label="Mark all as complete"i
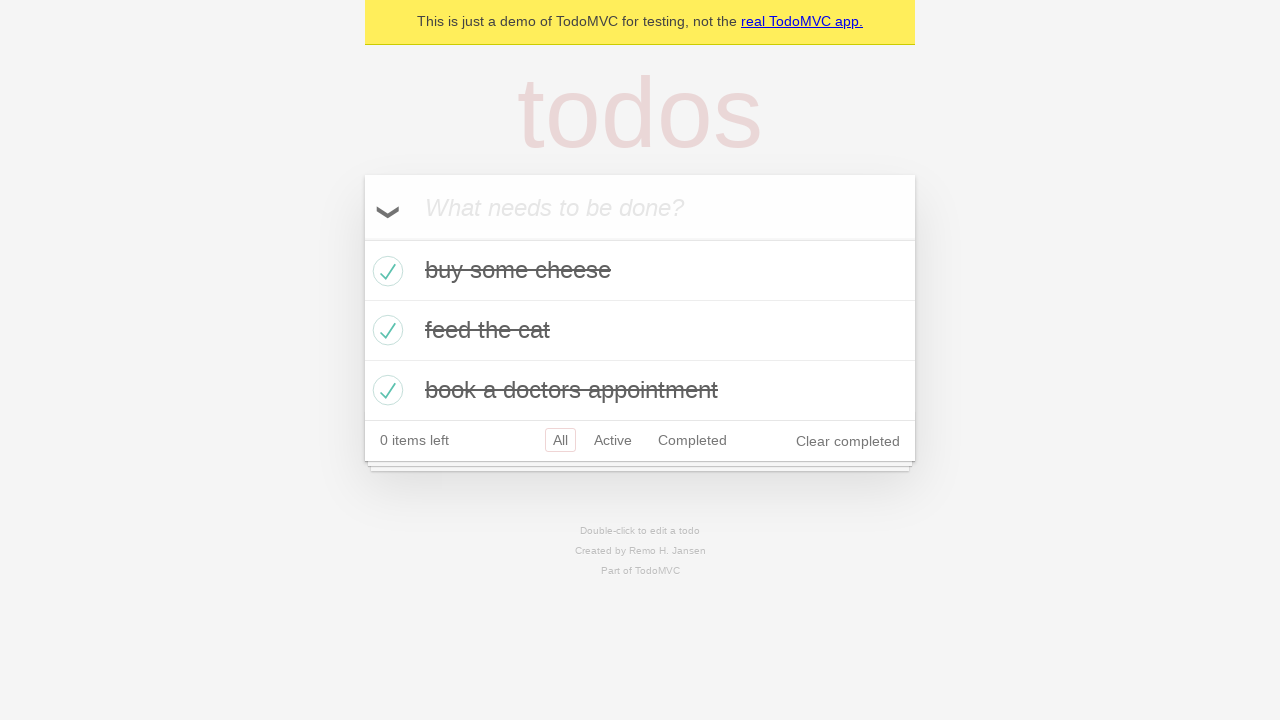

Unchecked the first todo item at (385, 271) on internal:testid=[data-testid="todo-item"s] >> nth=0 >> internal:role=checkbox
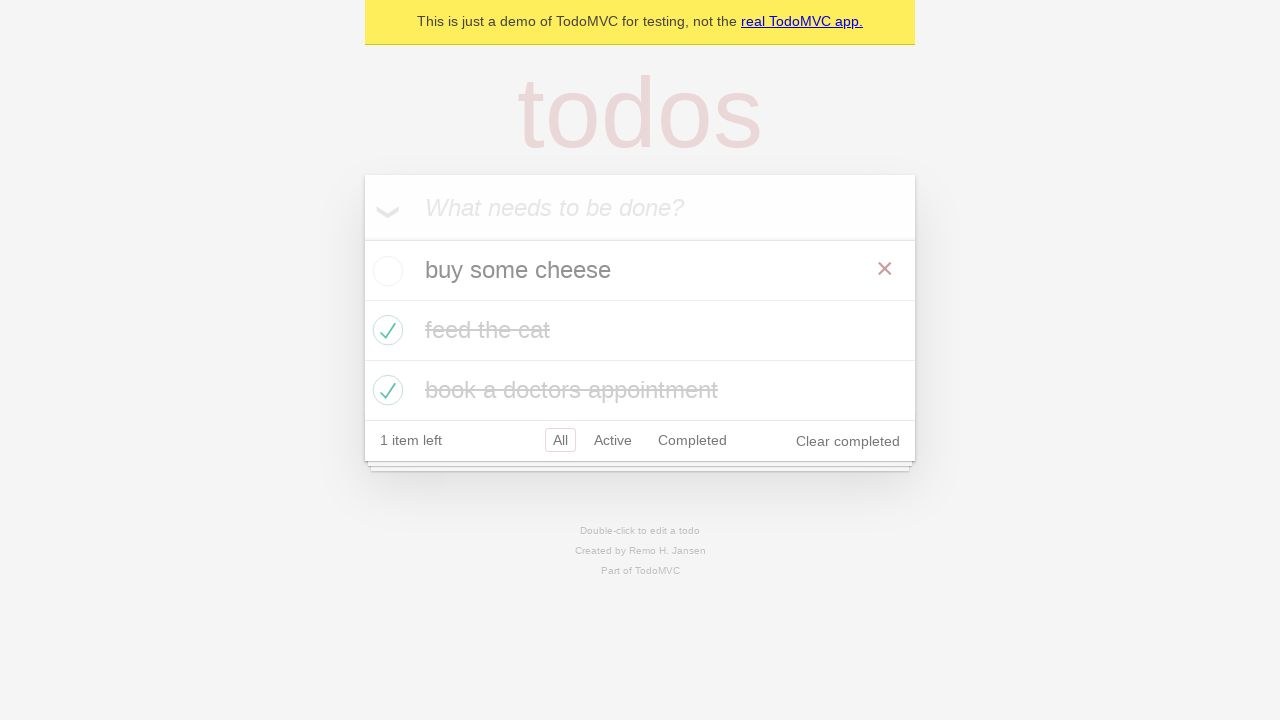

Checked the first todo item again at (385, 271) on internal:testid=[data-testid="todo-item"s] >> nth=0 >> internal:role=checkbox
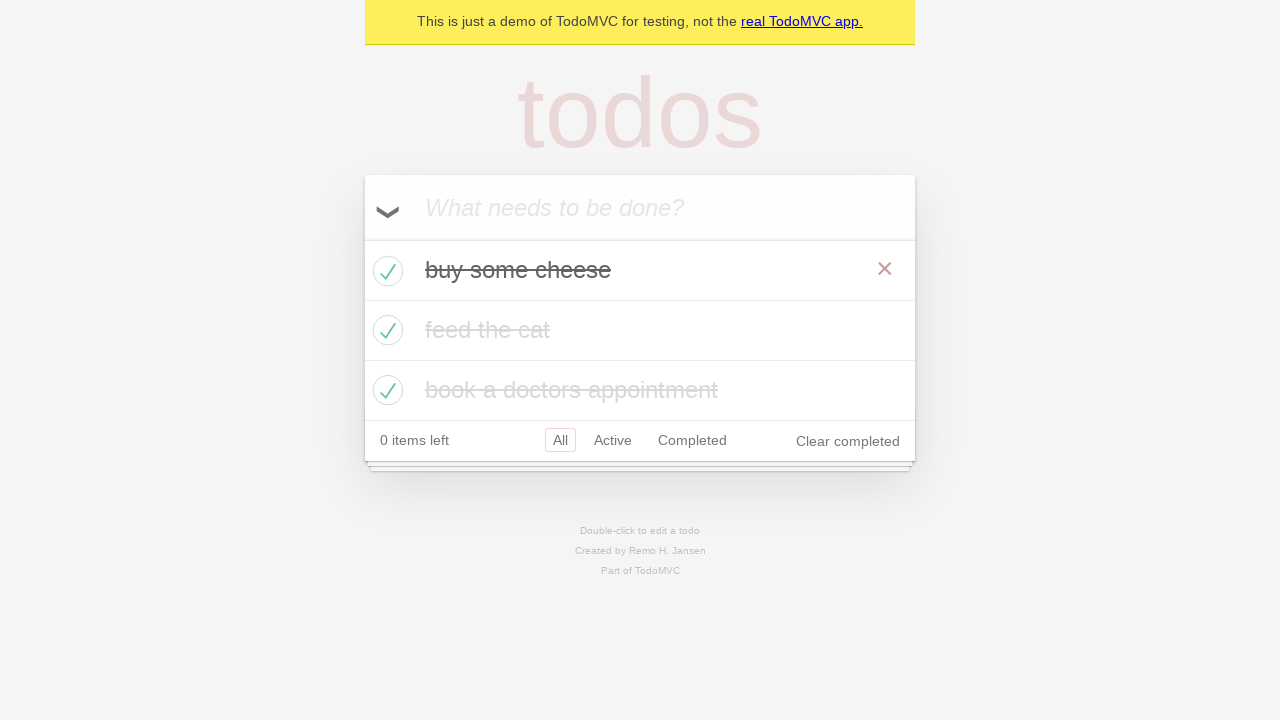

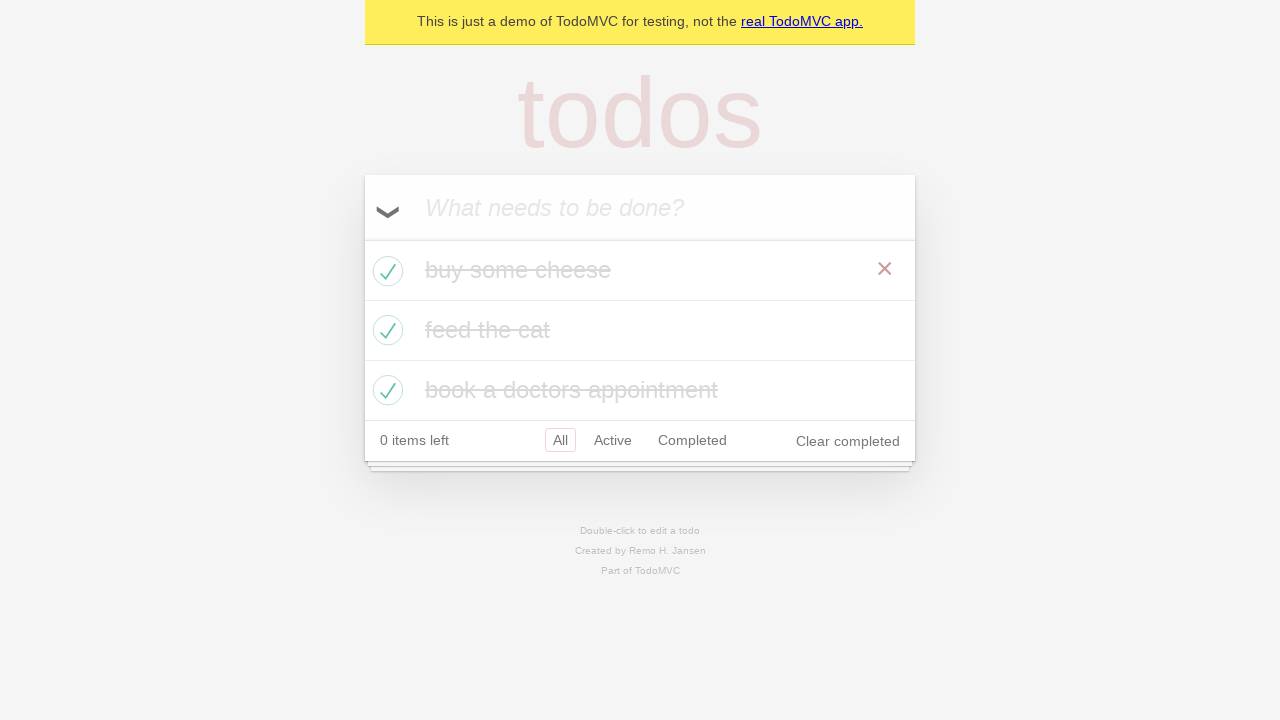